Tests a web form by filling a text field and submitting the form, then verifies the success message

Starting URL: https://www.selenium.dev/selenium/web/web-form.html

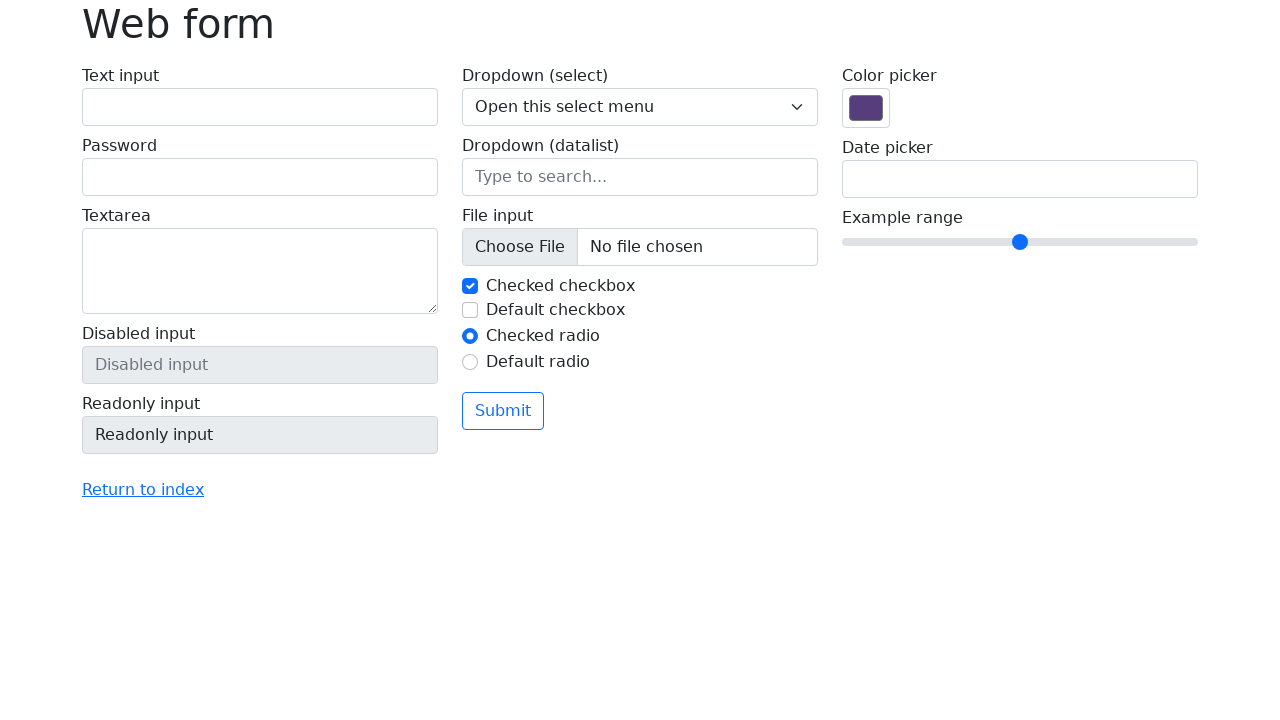

Filled text field with 'Selenium' on input[name='my-text']
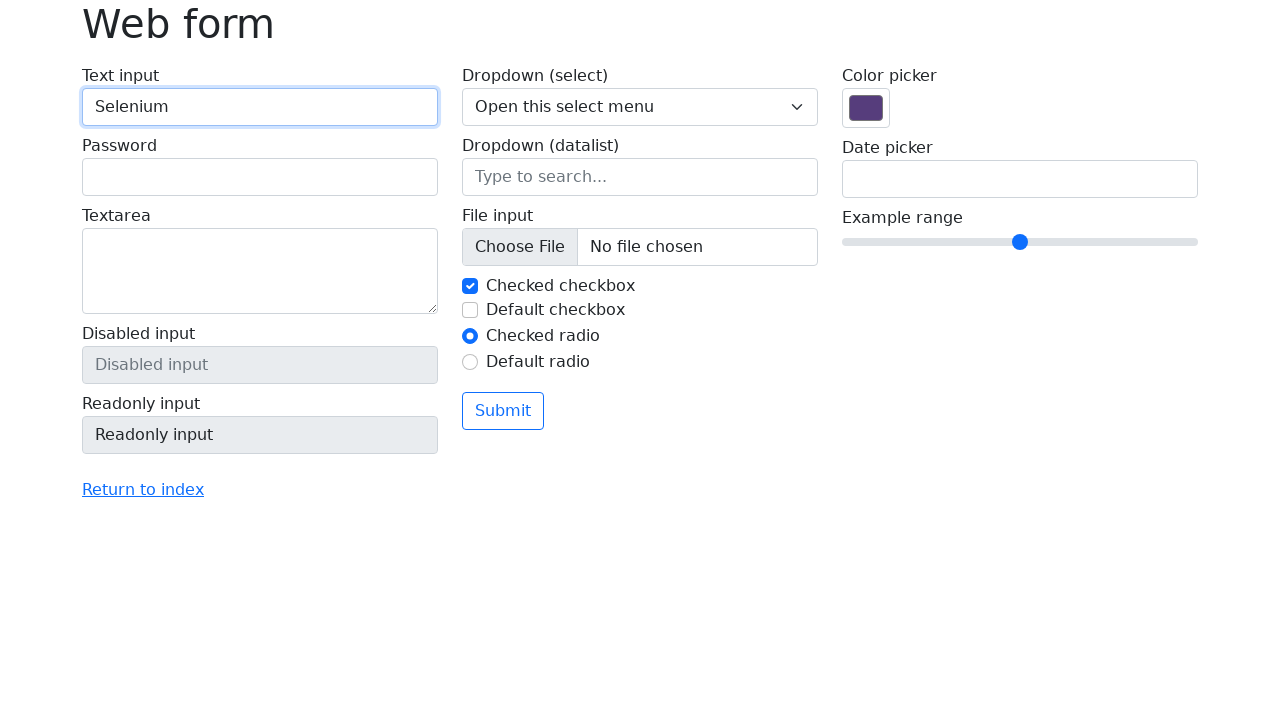

Clicked submit button at (503, 411) on button
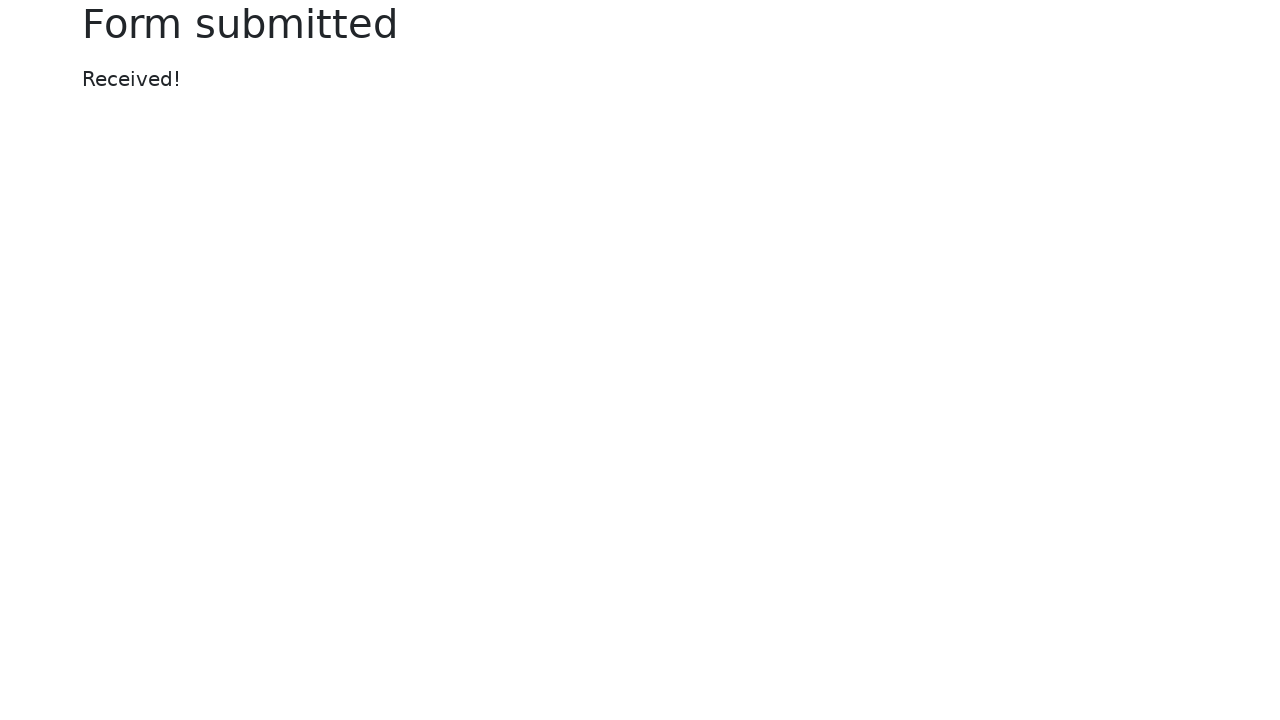

Success message element loaded
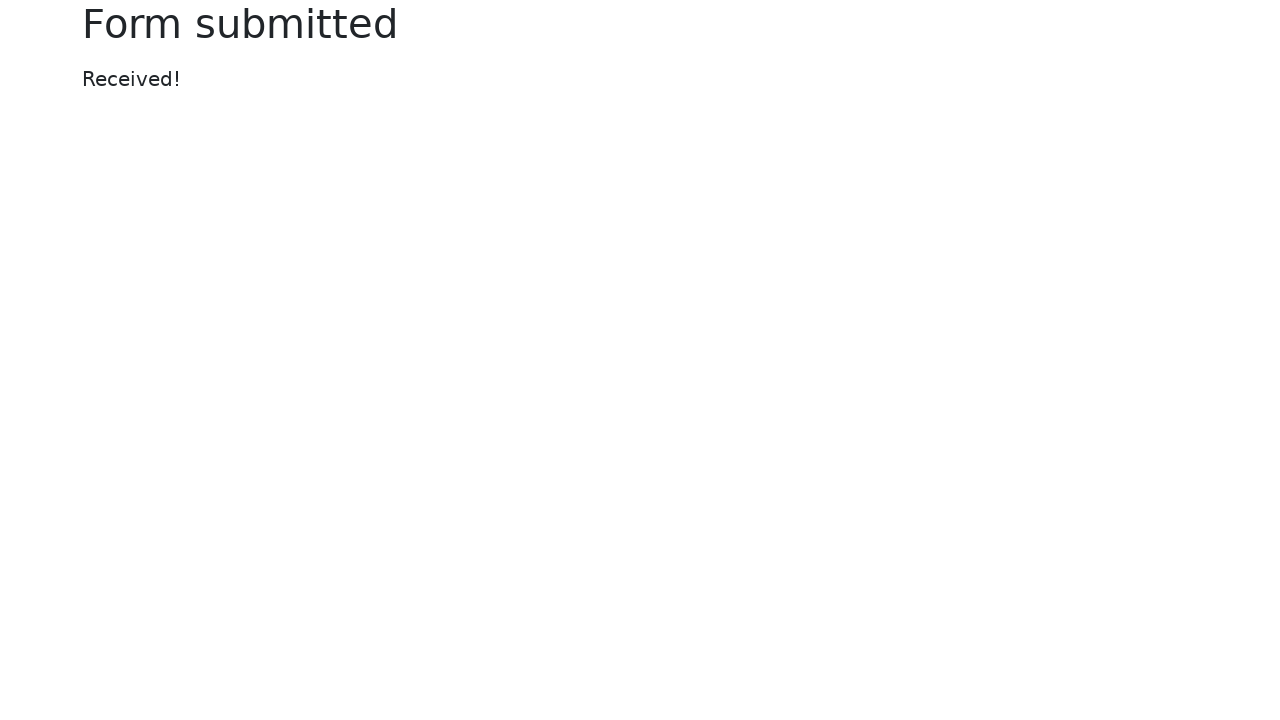

Verified success message displays 'Received!'
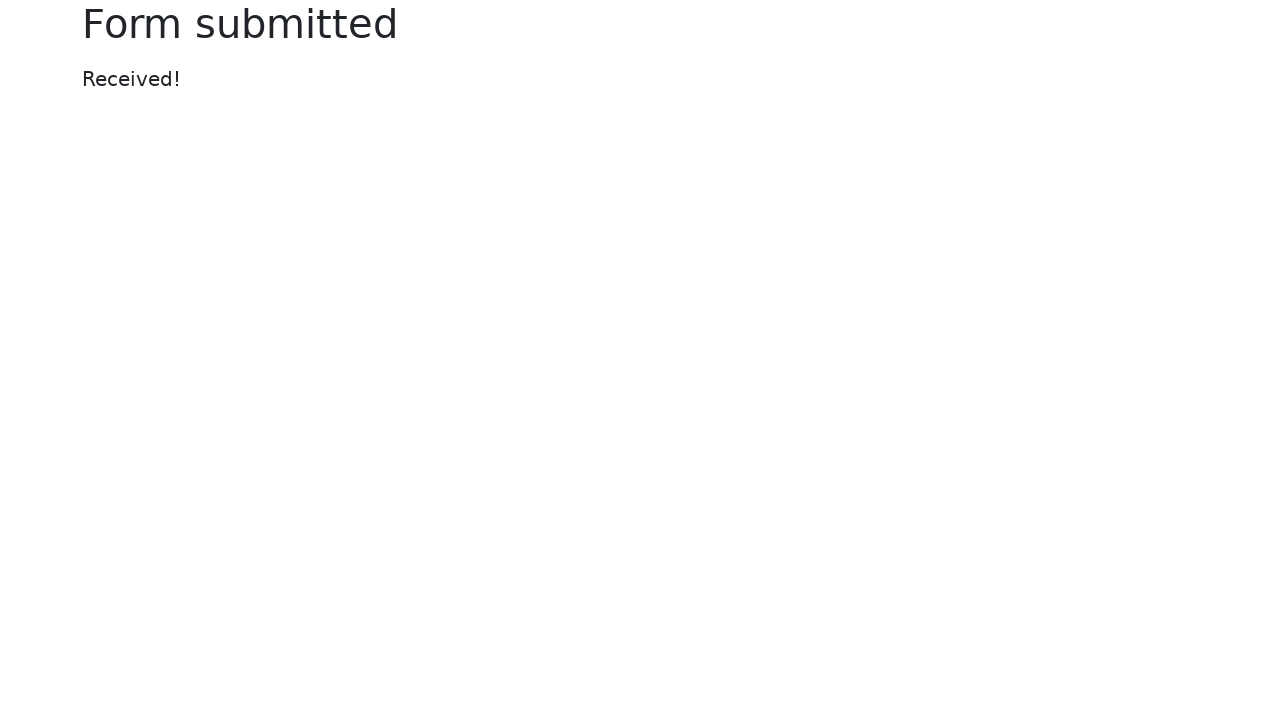

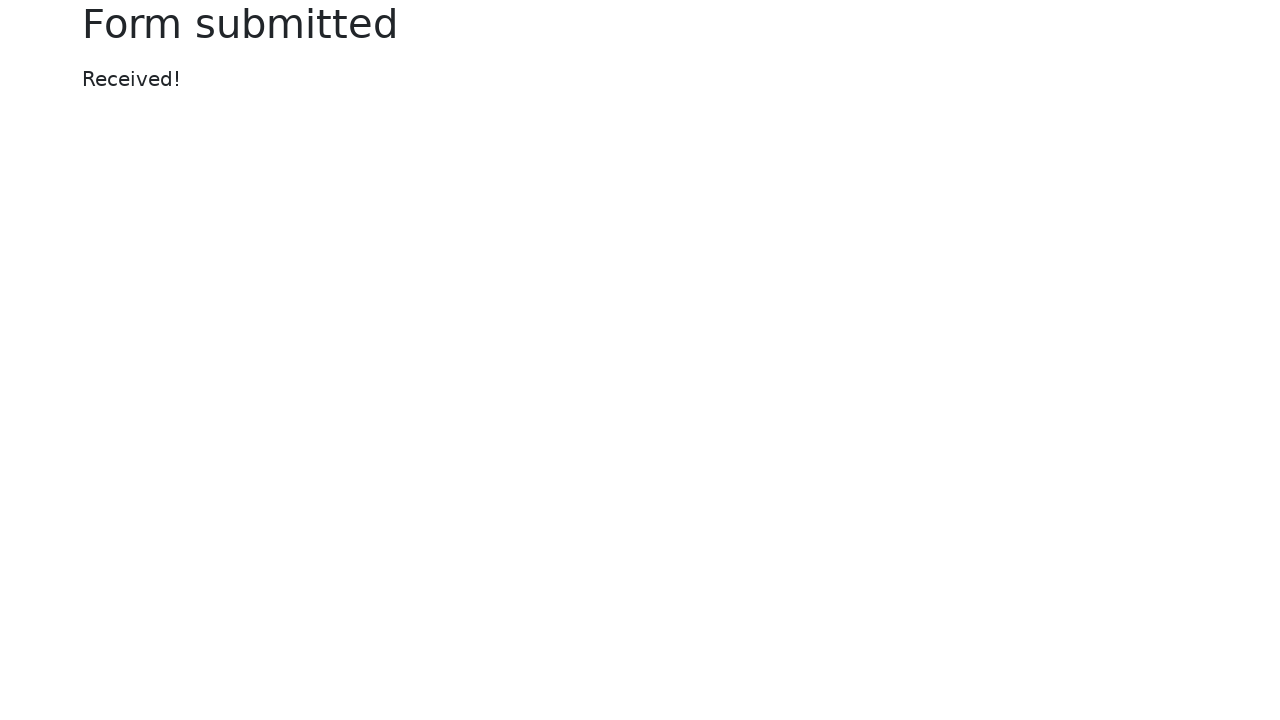